Verifies that the header logo image exists on the OrangeHRM page and its source contains "logo.png"

Starting URL: http://alchemy.hguy.co/orangehrm

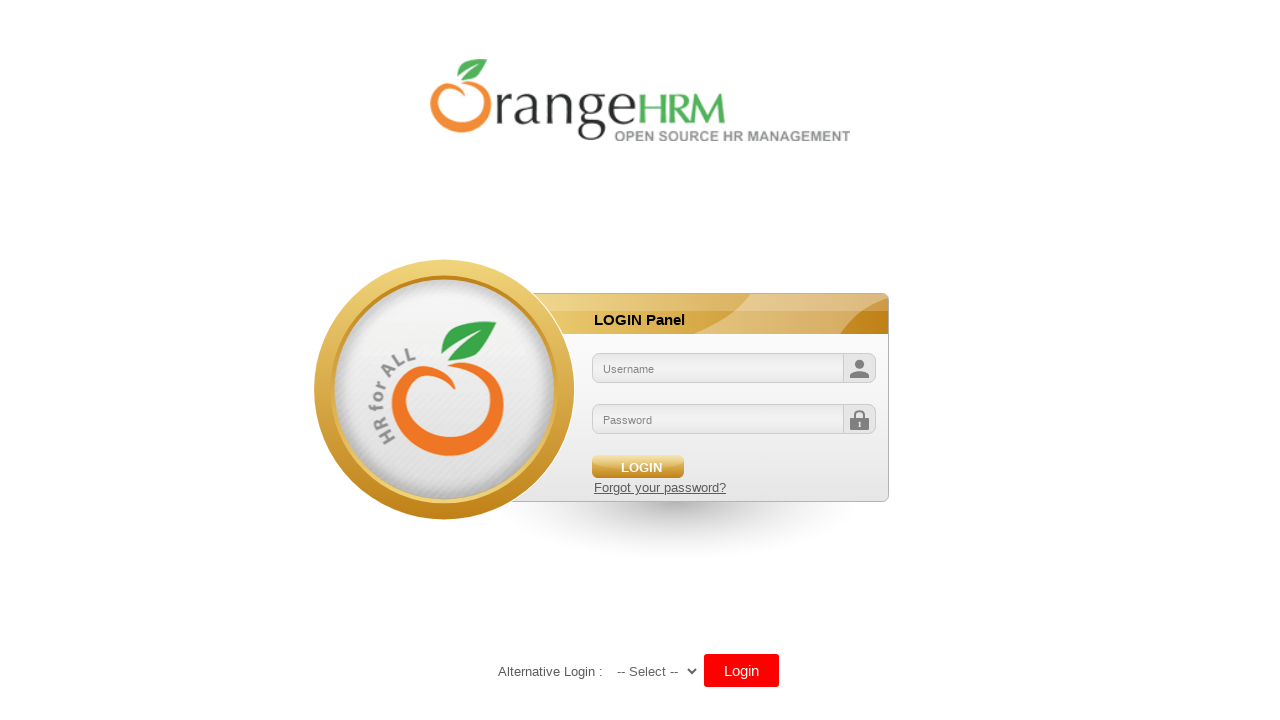

Header logo image became visible
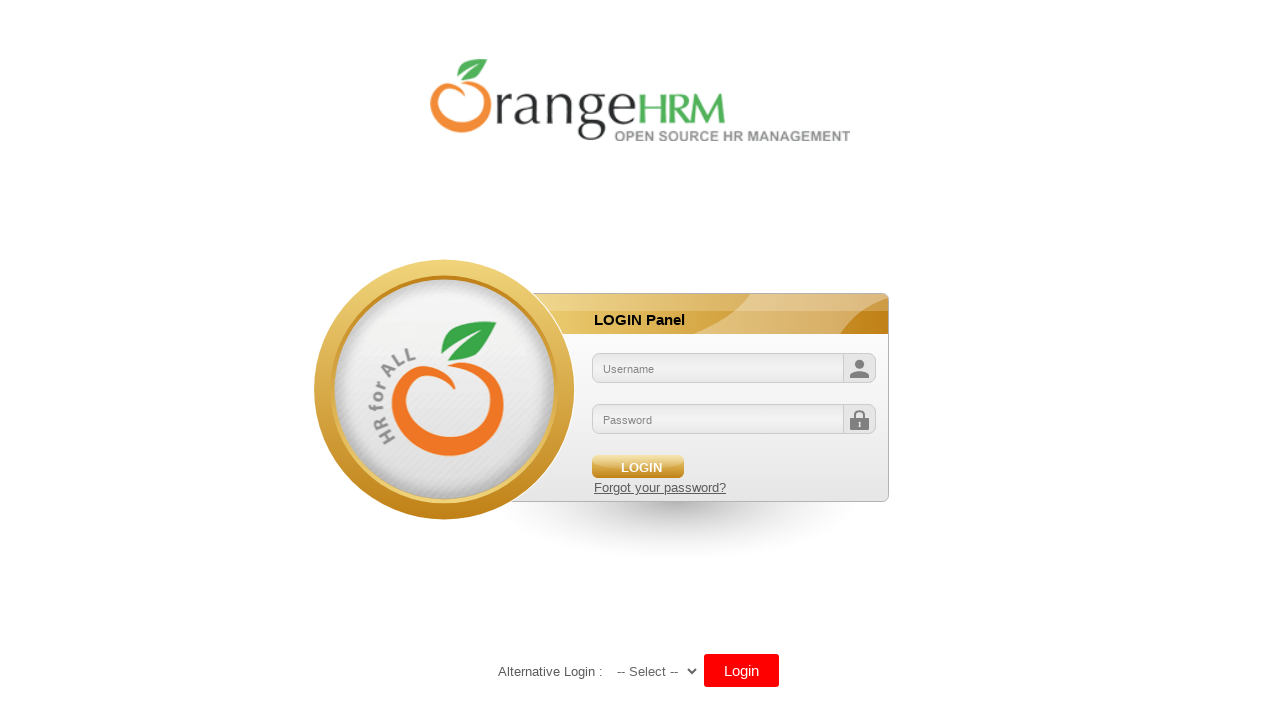

Retrieved header image source: /orangehrm/symfony/web/webres_5d69118beeec64.10301452/themes/default/images/login/logo.png
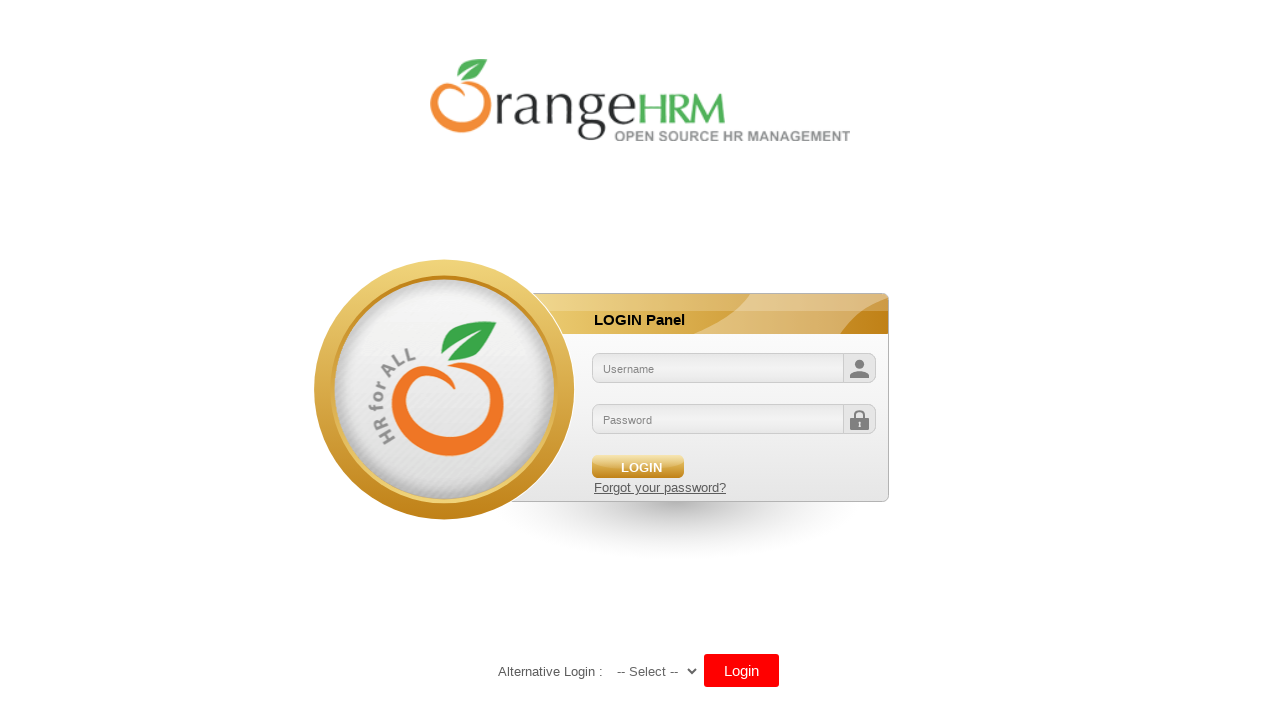

Verified header image source contains 'logo.png'
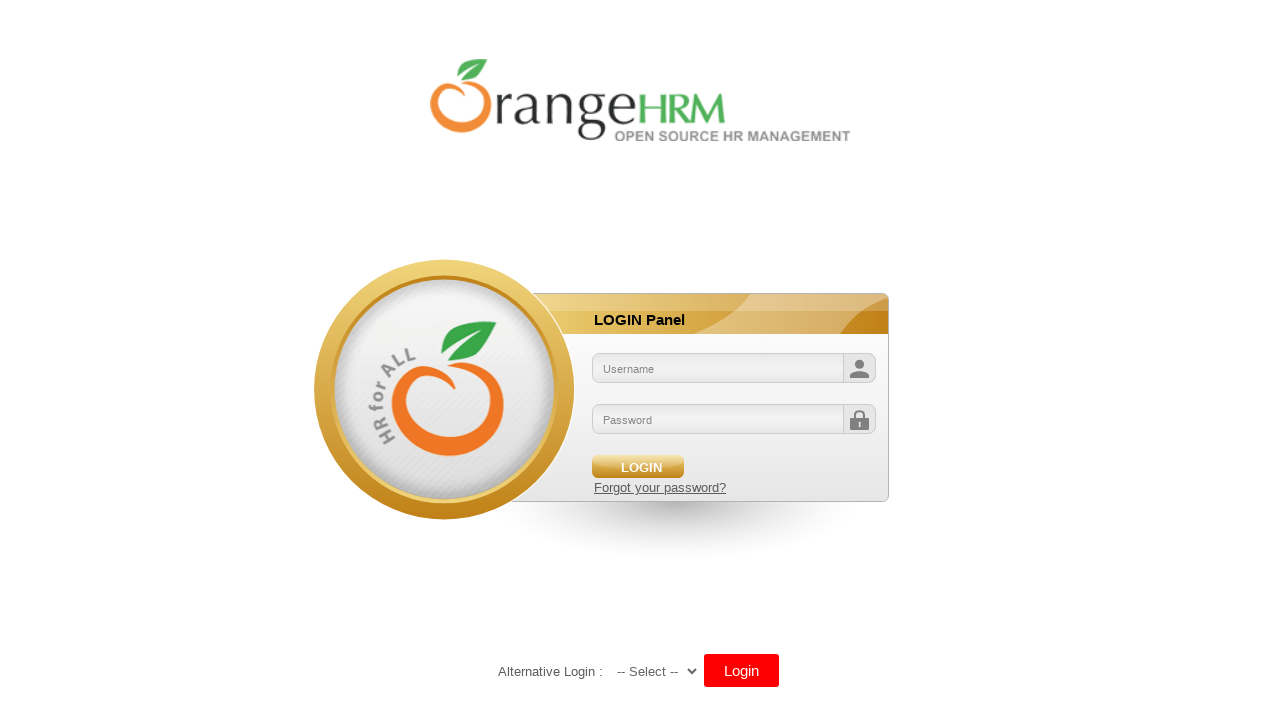

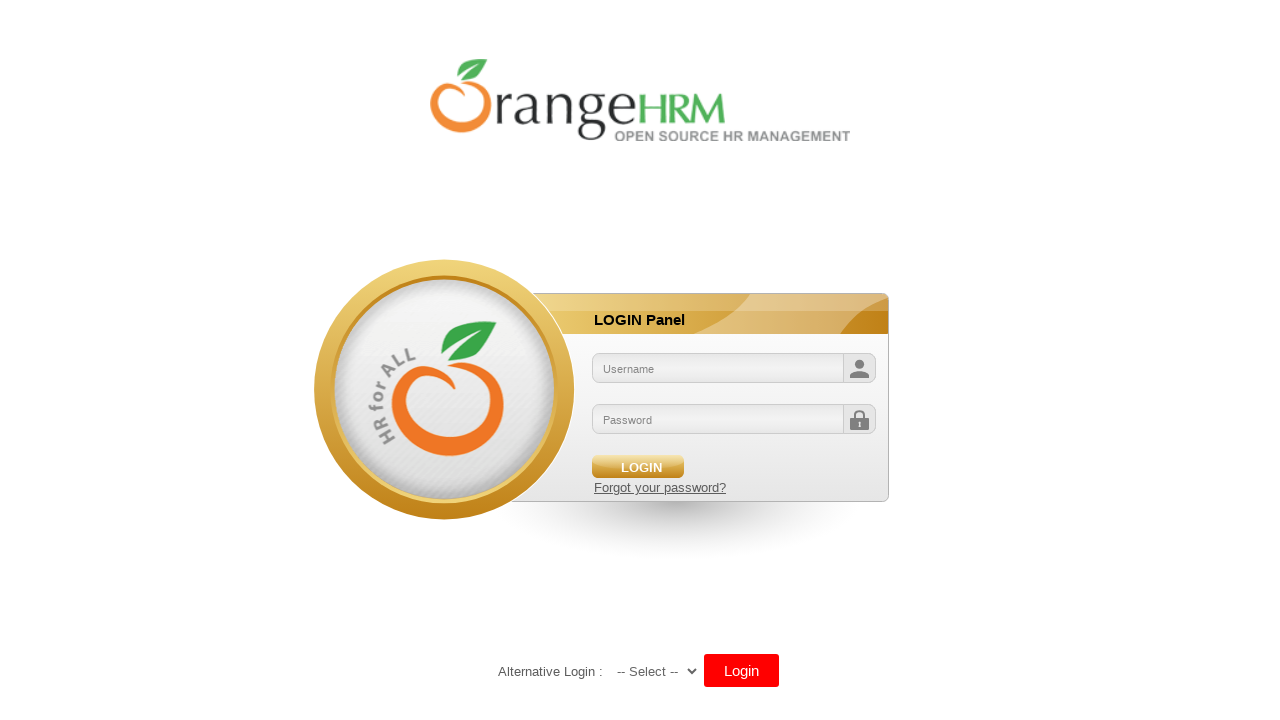